Tests vertical scrolling on a page using JavaScript evaluate to scroll by pixels

Starting URL: https://commitquality.com/practice-general-components

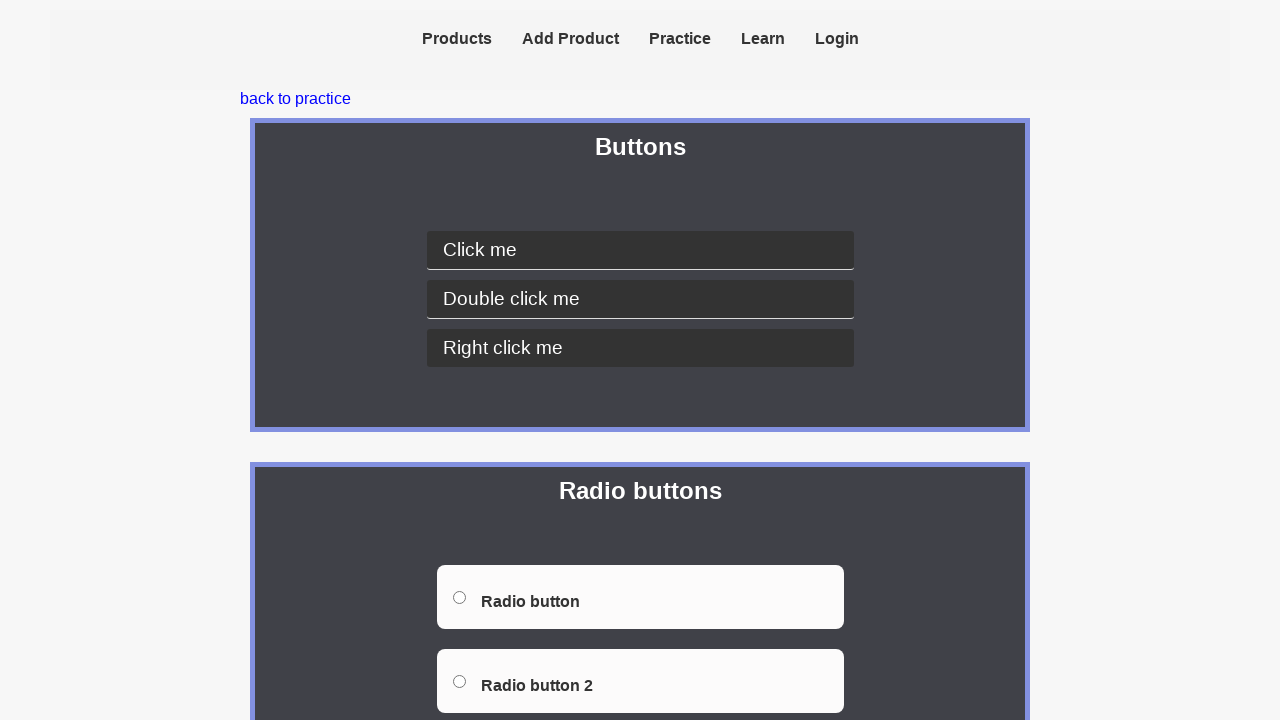

Navigated to practice general components page
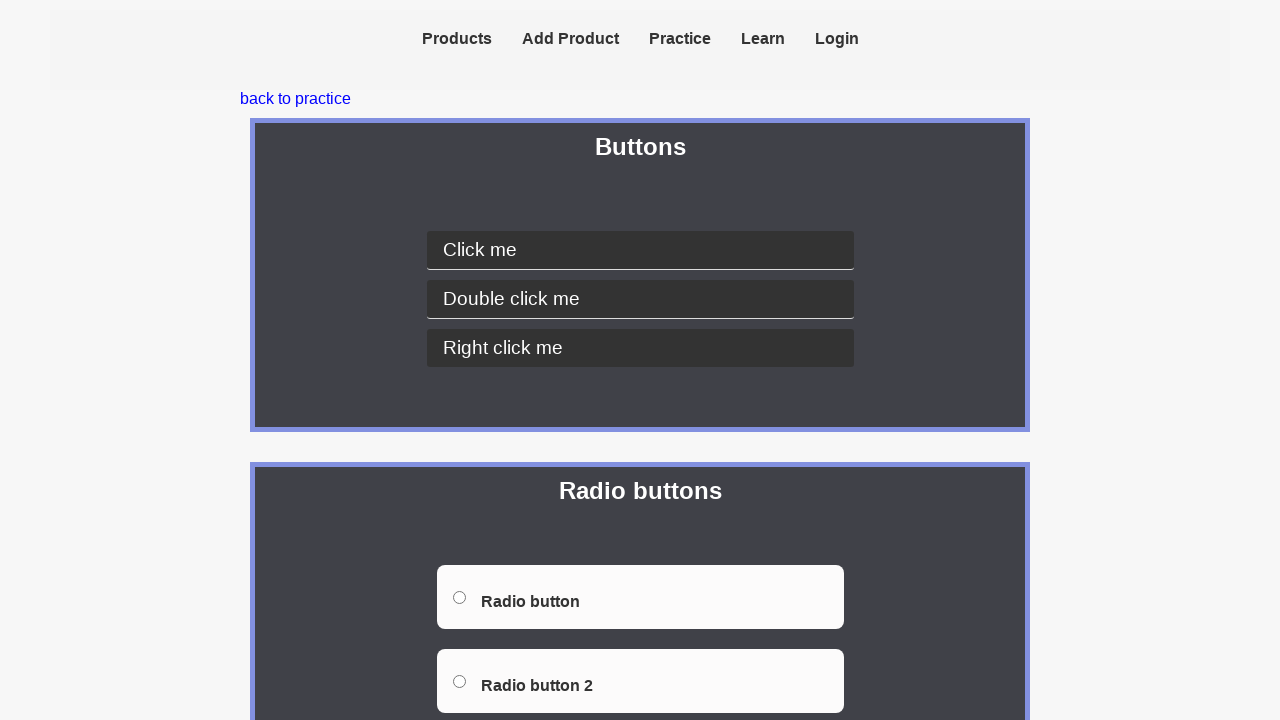

Scrolled down 100 pixels vertically using JavaScript evaluate
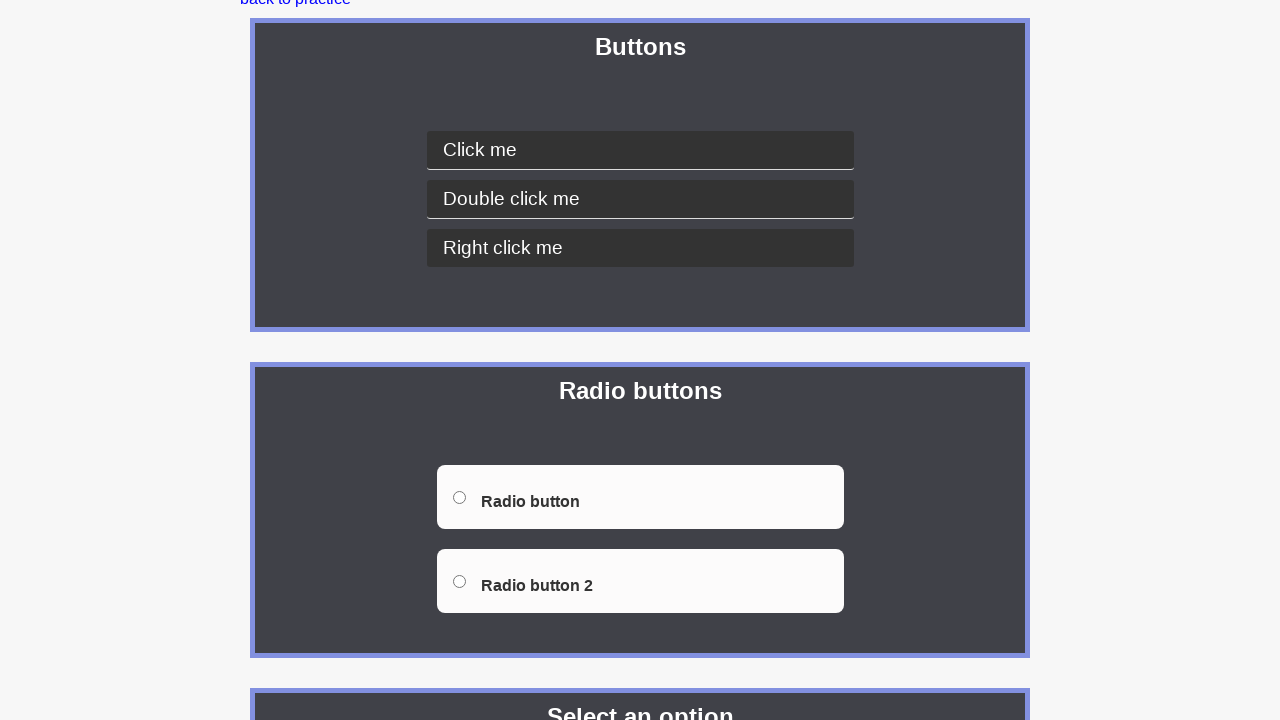

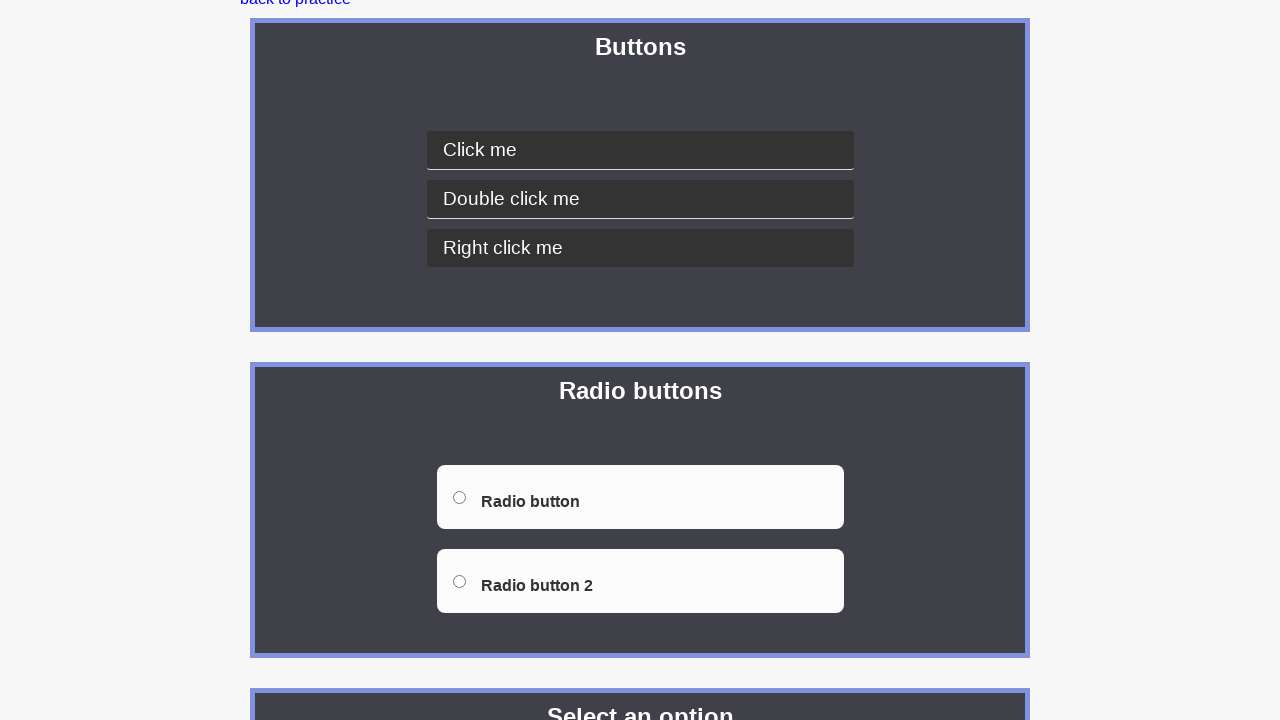